Fills out three contact forms sequentially with name, email, and message fields for each

Starting URL: https://ultimateqa.com/complicated-page

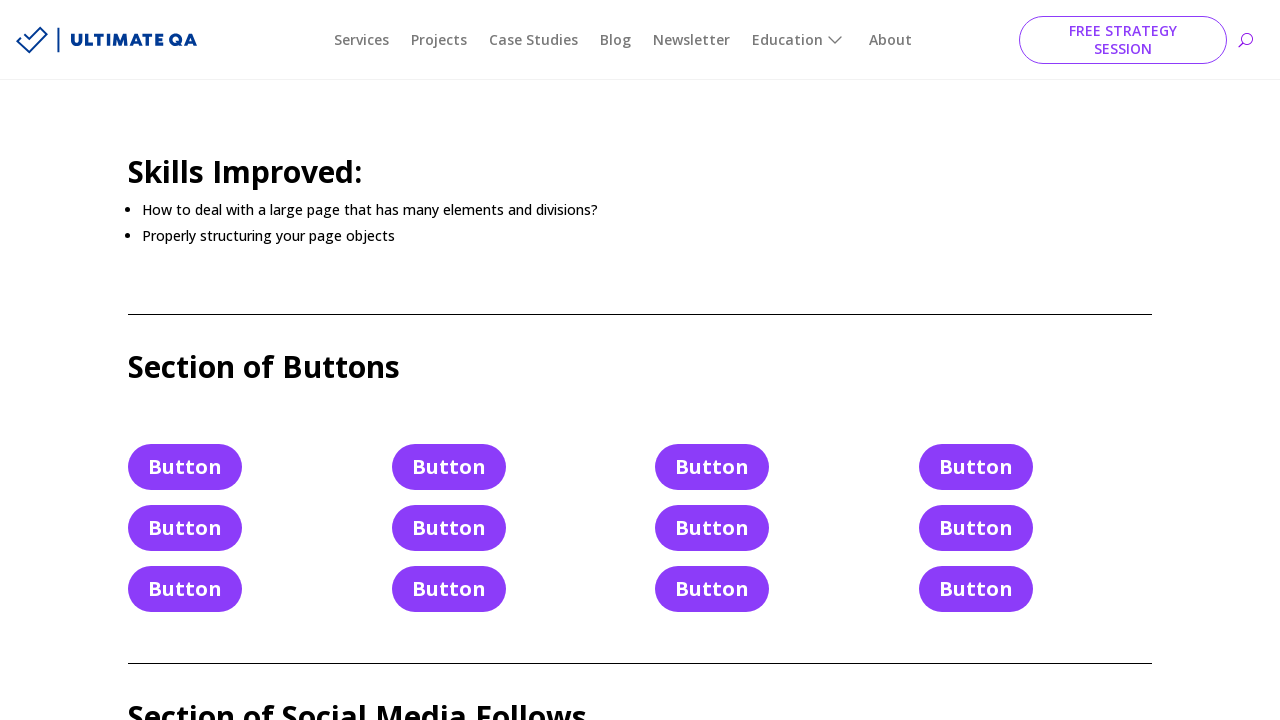

Filled first contact form name field with 'TEST_NAME' on #et_pb_contact_name_0
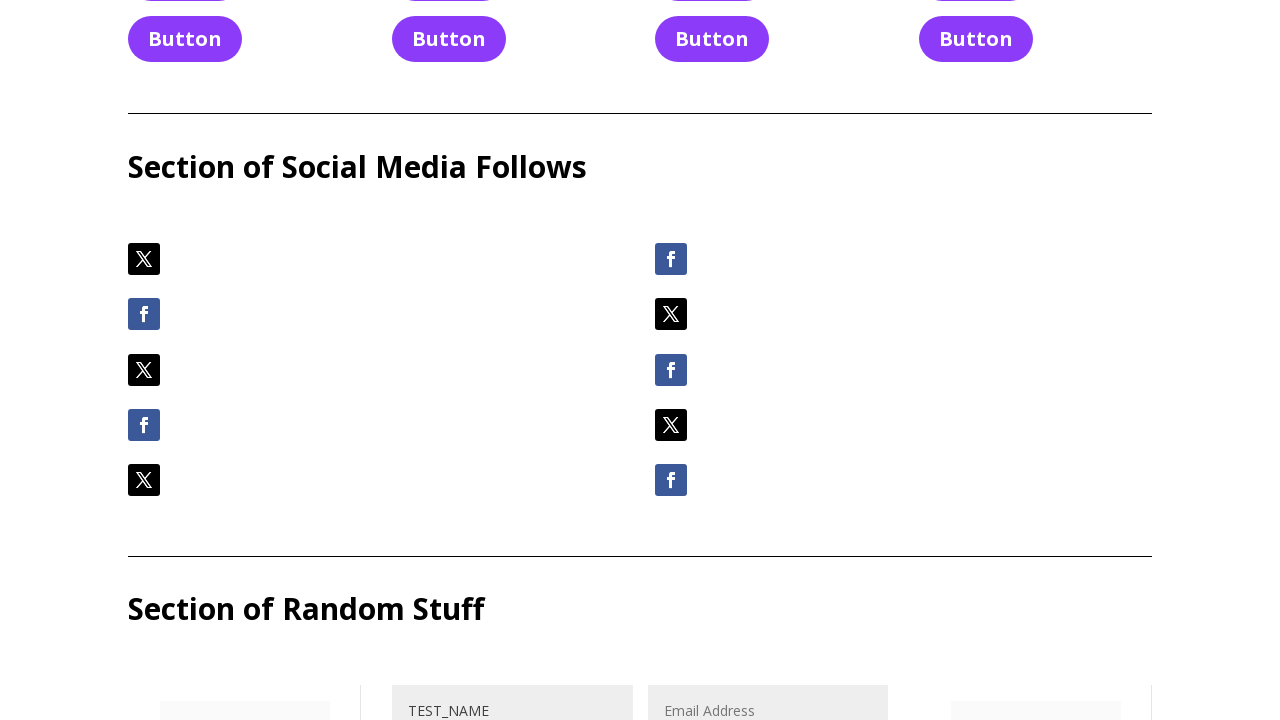

Filled first contact form email field with 'email@email.email' on #et_pb_contact_email_0
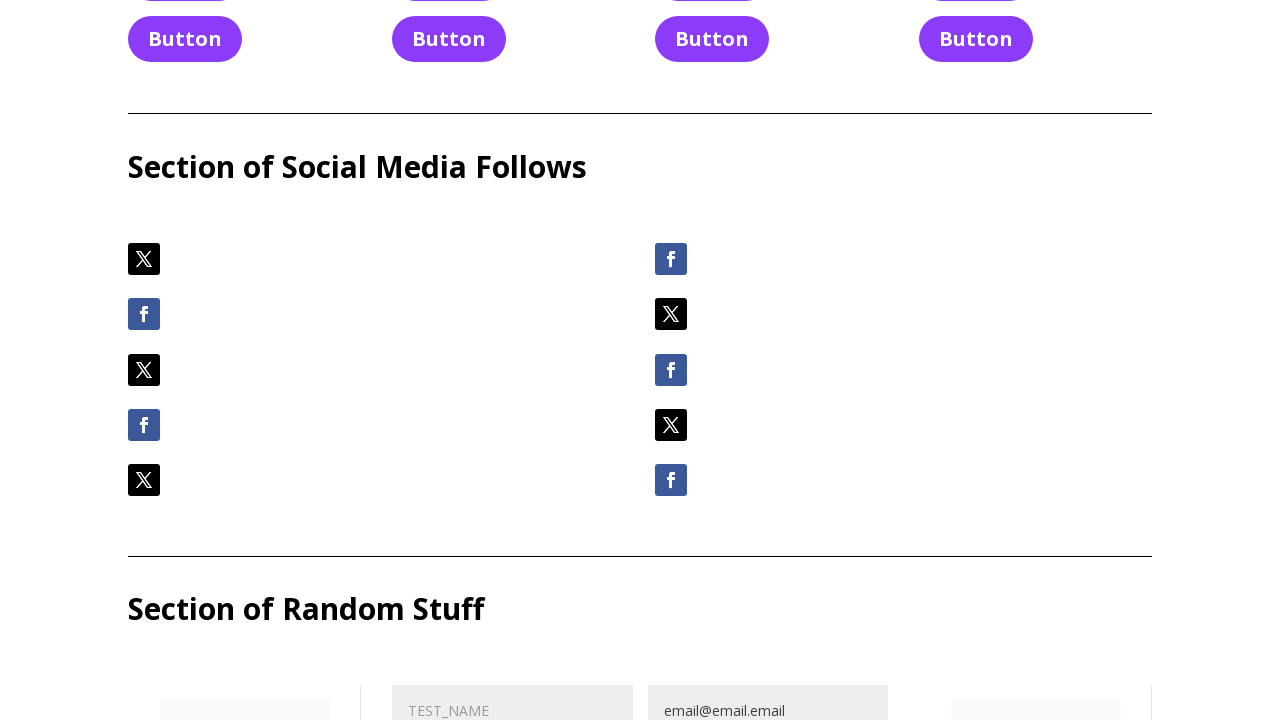

Filled first contact form message field with multi-line text on #et_pb_contact_message_0
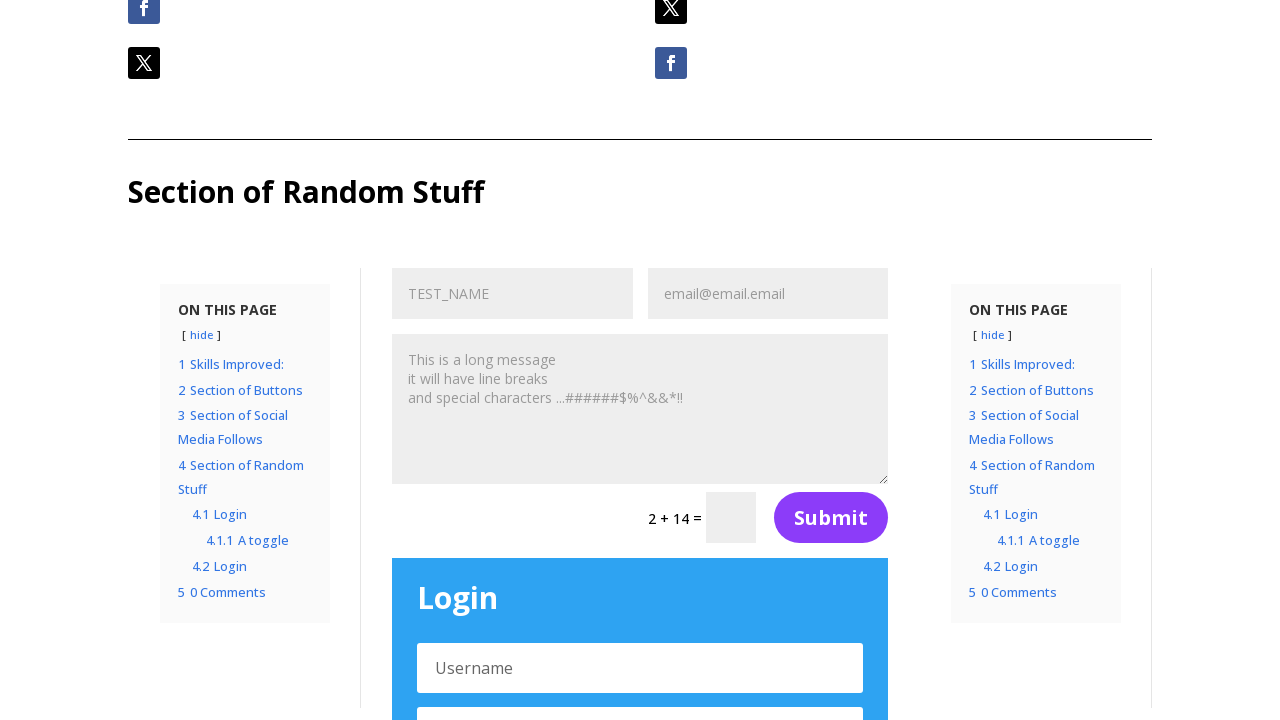

Filled second contact form name field with 'TEST_NAME' on #et_pb_contact_name_1
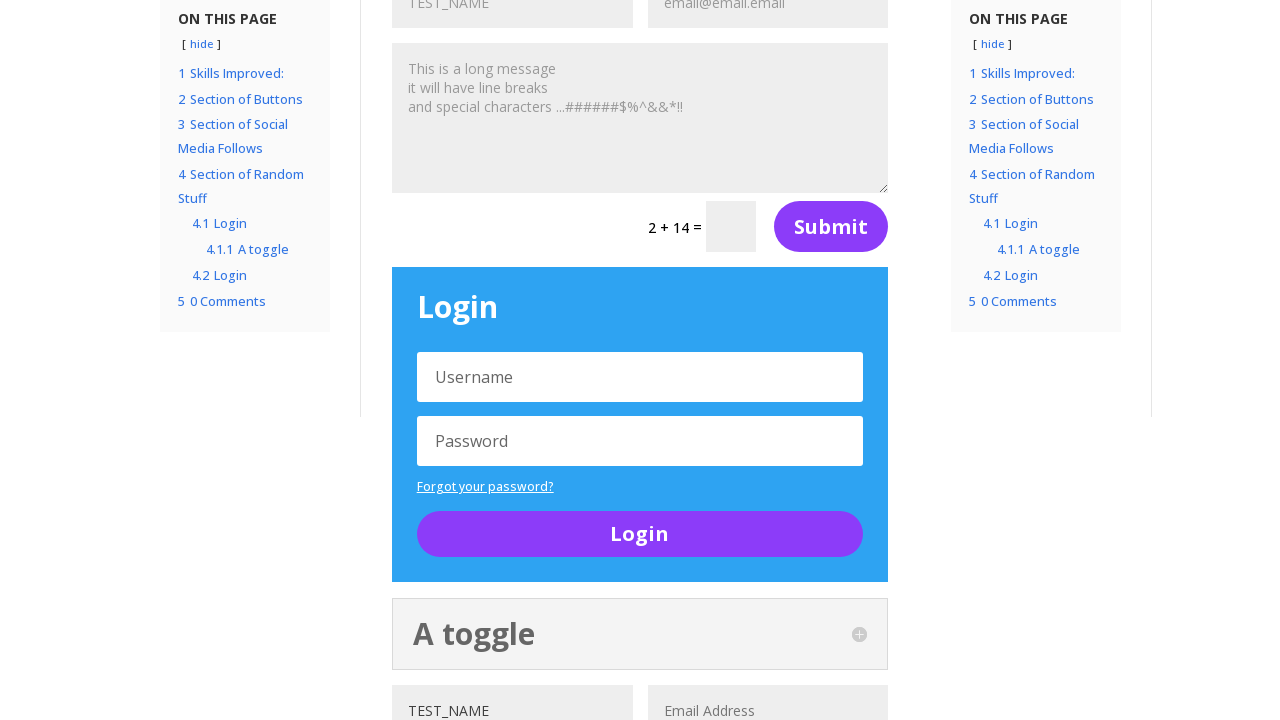

Filled second contact form email field with 'email@email.email' on #et_pb_contact_email_1
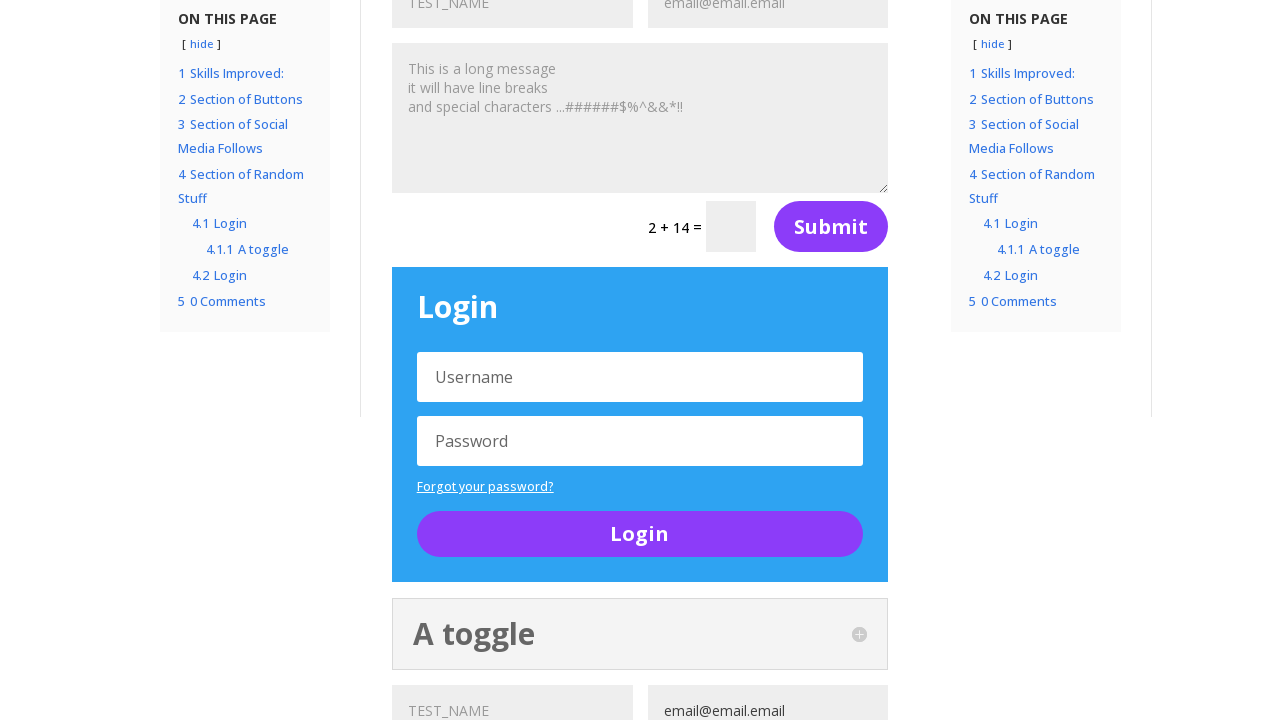

Filled second contact form message field with multi-line text on #et_pb_contact_message_1
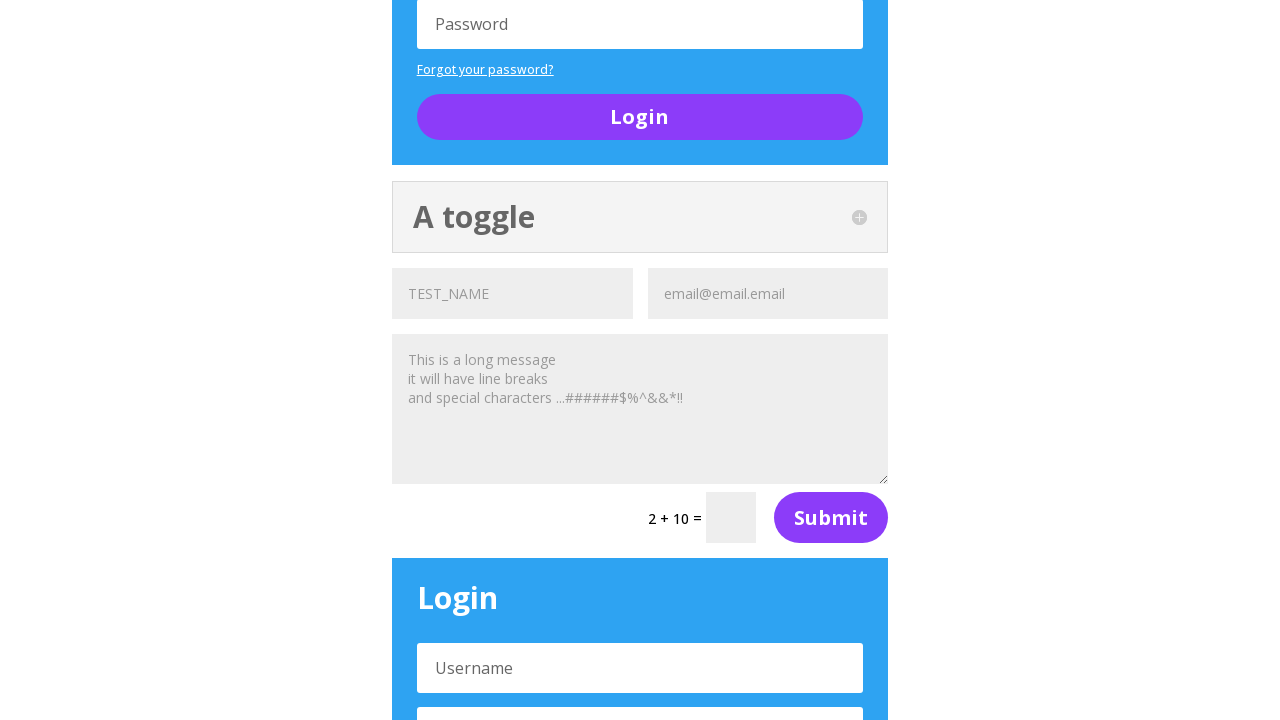

Filled third contact form name field with 'TEST_NAME' on #et_pb_contact_name_2
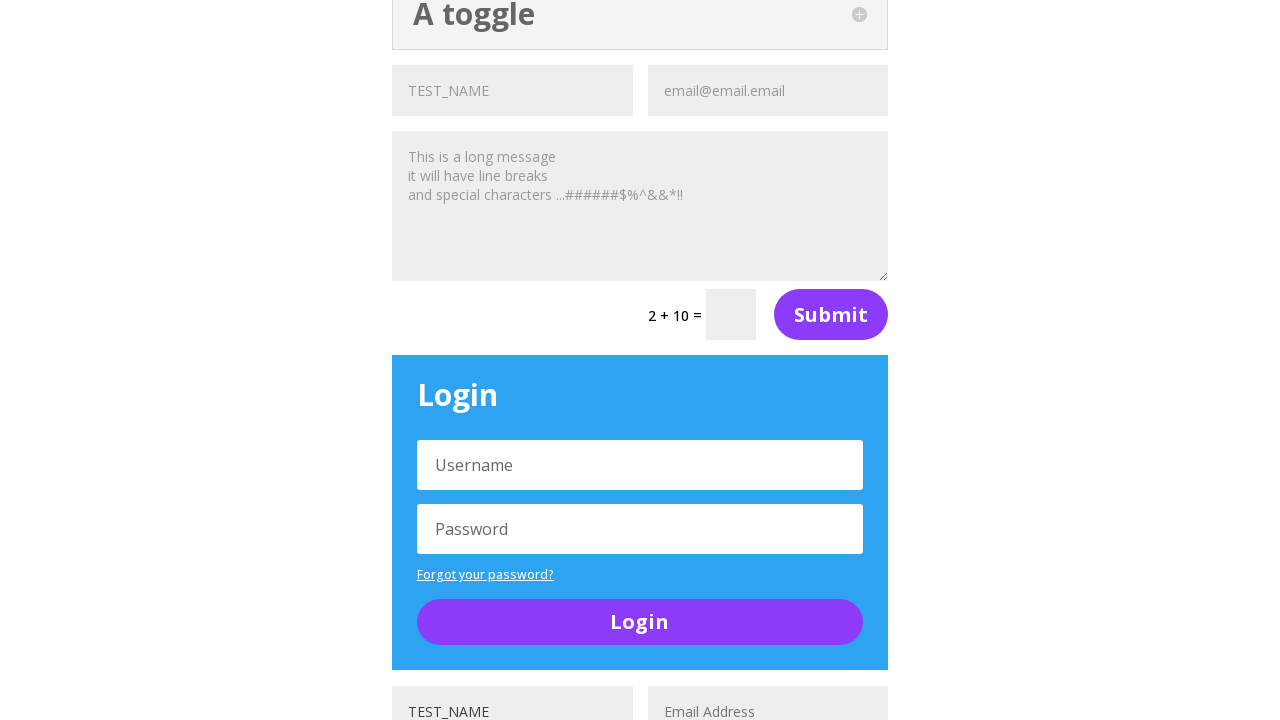

Filled third contact form email field with 'email@email.email' on #et_pb_contact_email_2
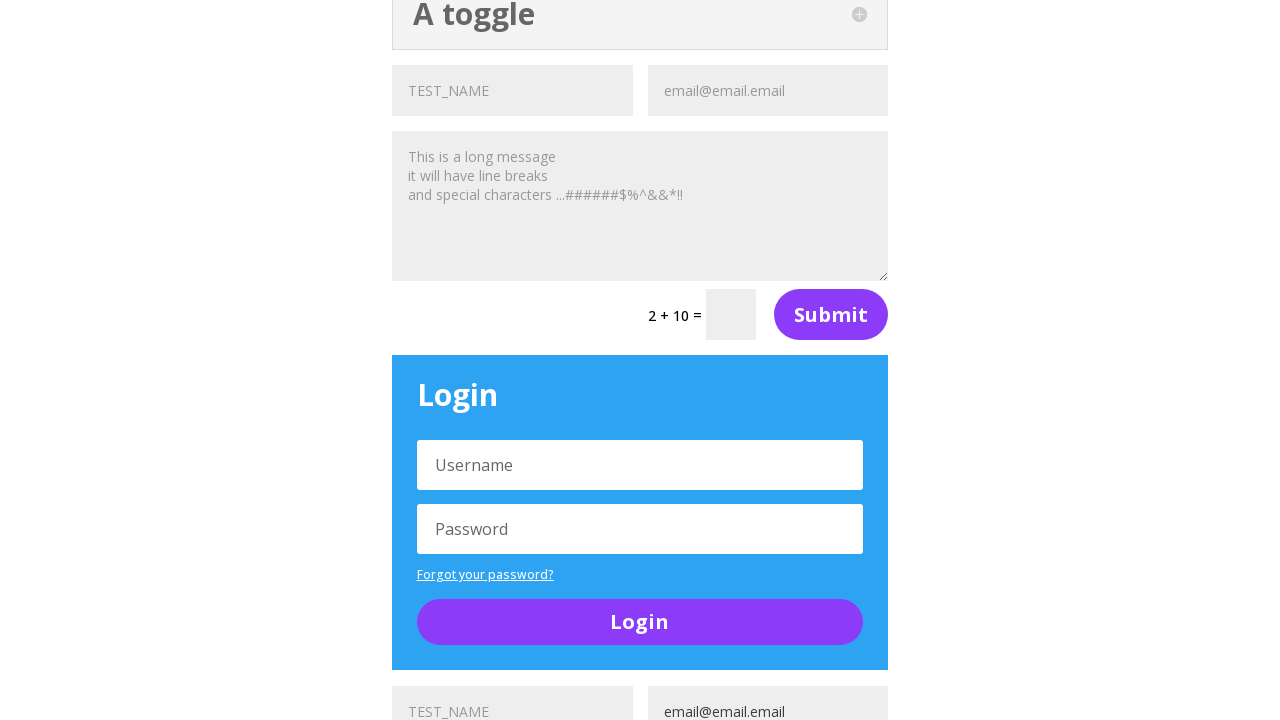

Filled third contact form message field with multi-line text on #et_pb_contact_message_2
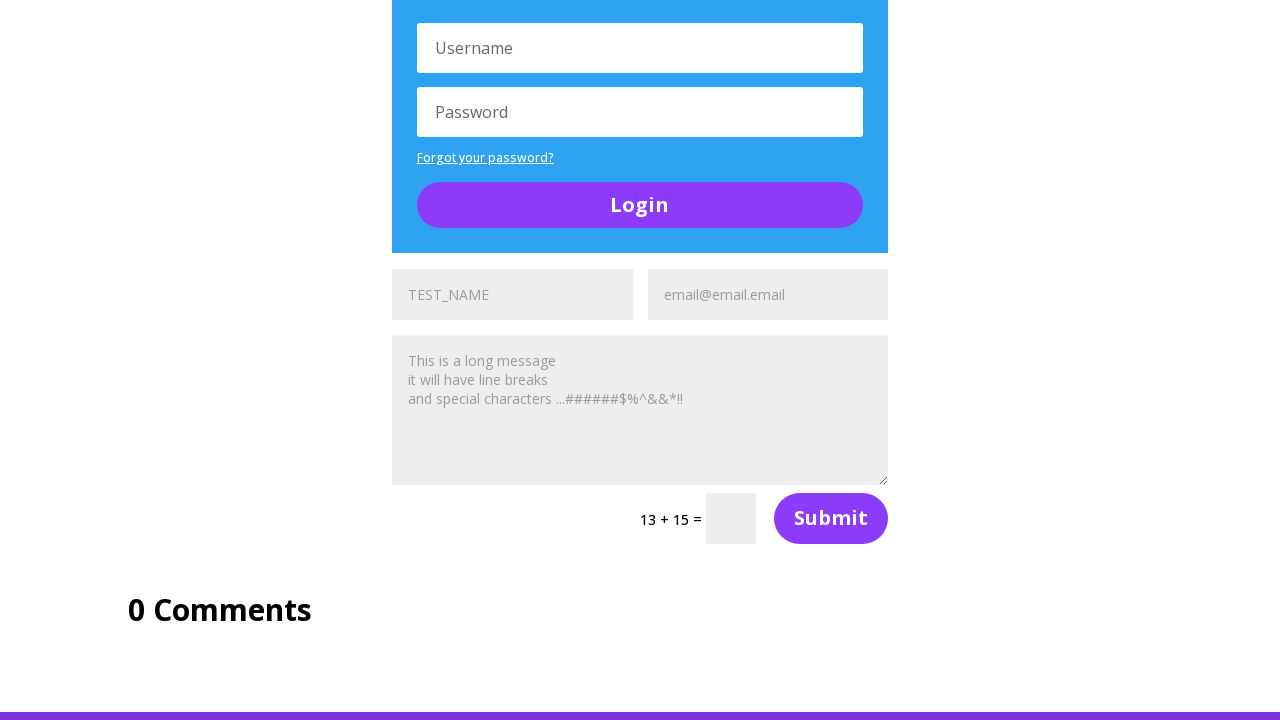

Verified third contact form message field is present on page
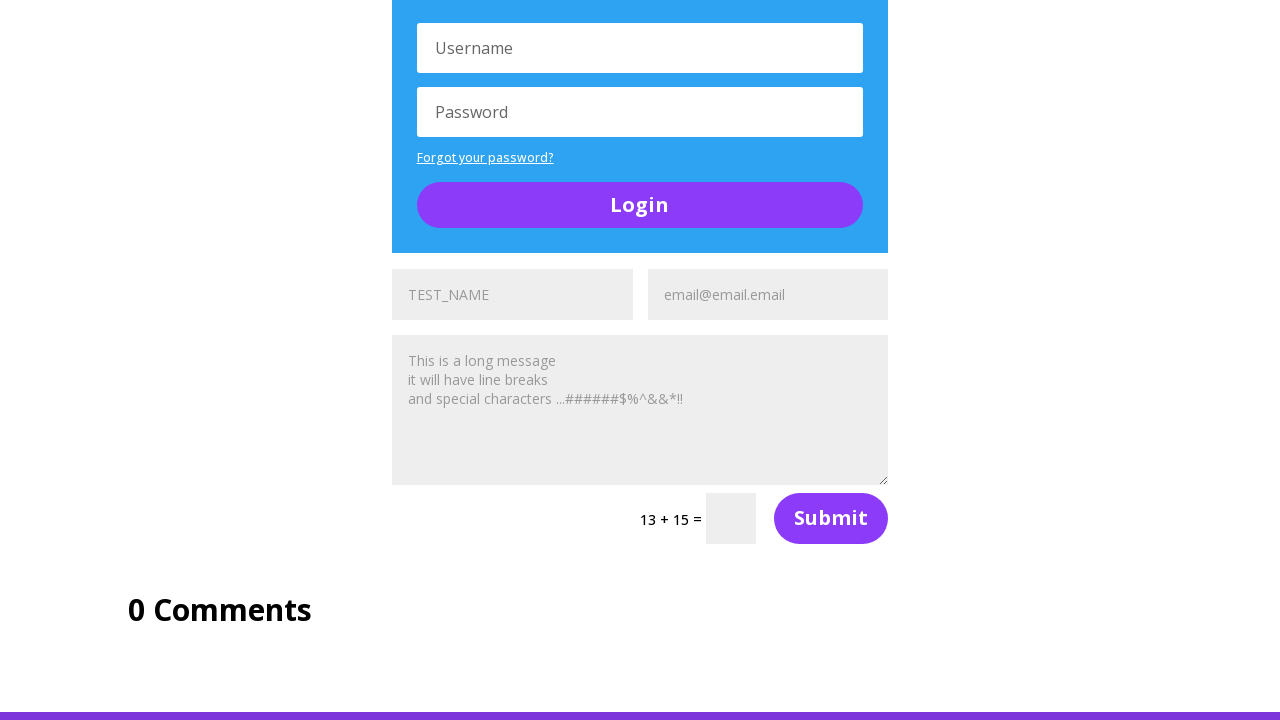

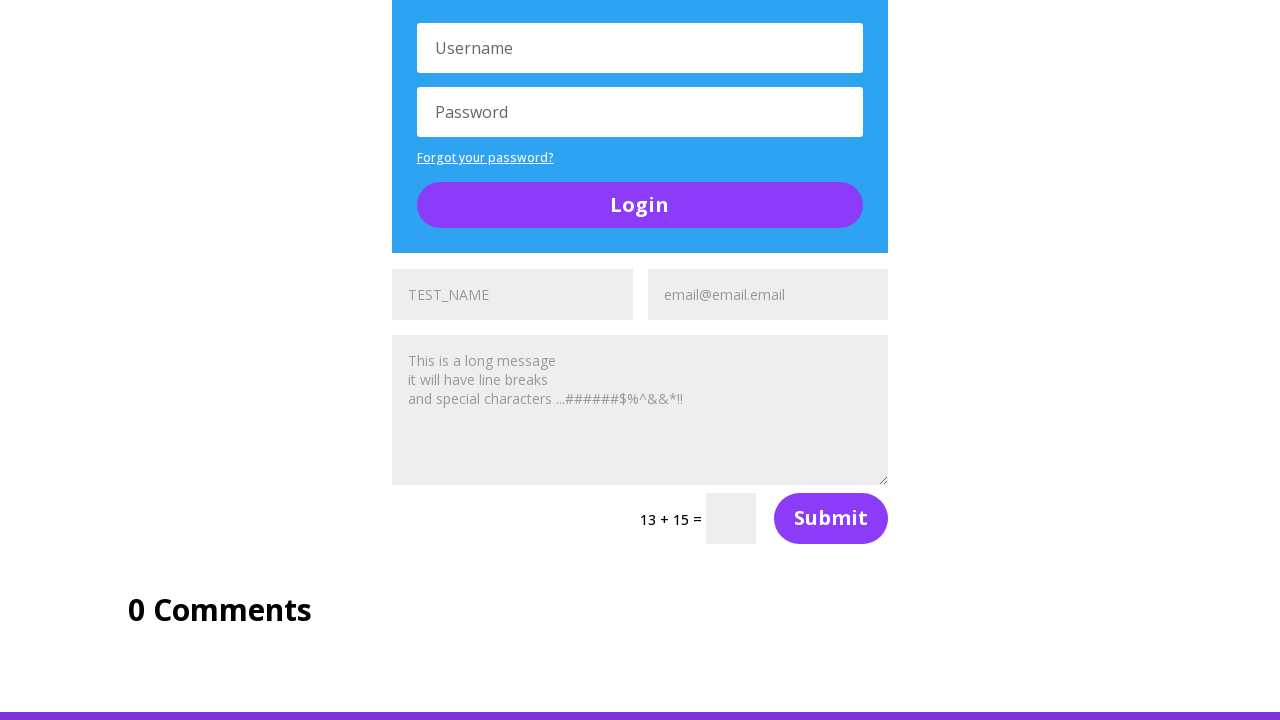